Tests static dropdown selection functionality by navigating to a dropdown page and selecting options using three different methods: by value, by index, and by visible text.

Starting URL: https://the-internet.herokuapp.com/

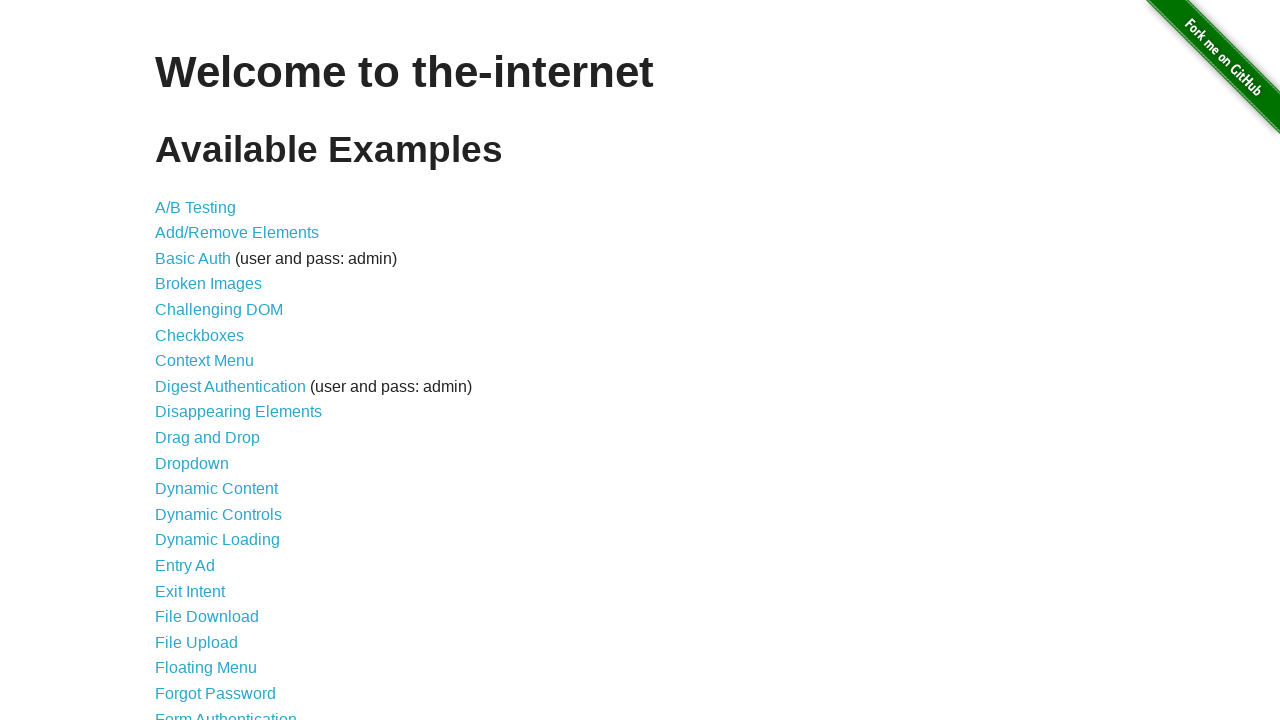

Clicked on Dropdown link to navigate to dropdown page at (192, 463) on text=Dropdown
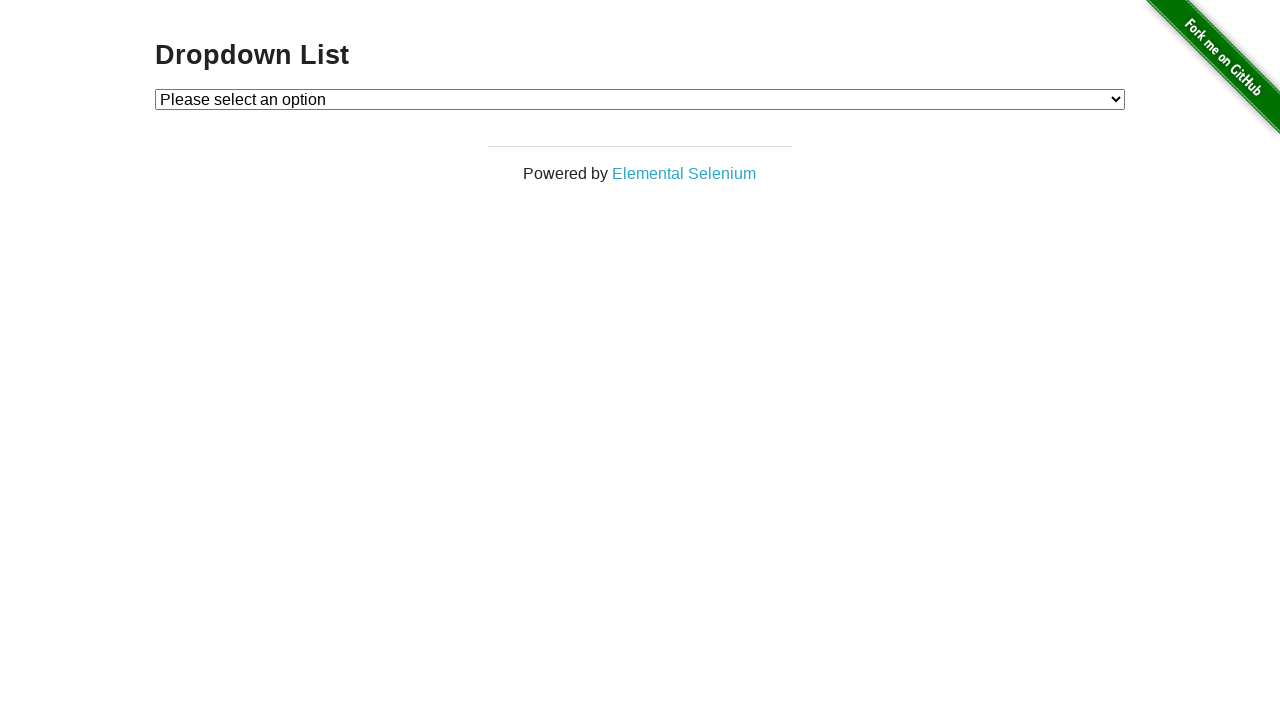

Dropdown element loaded and is visible
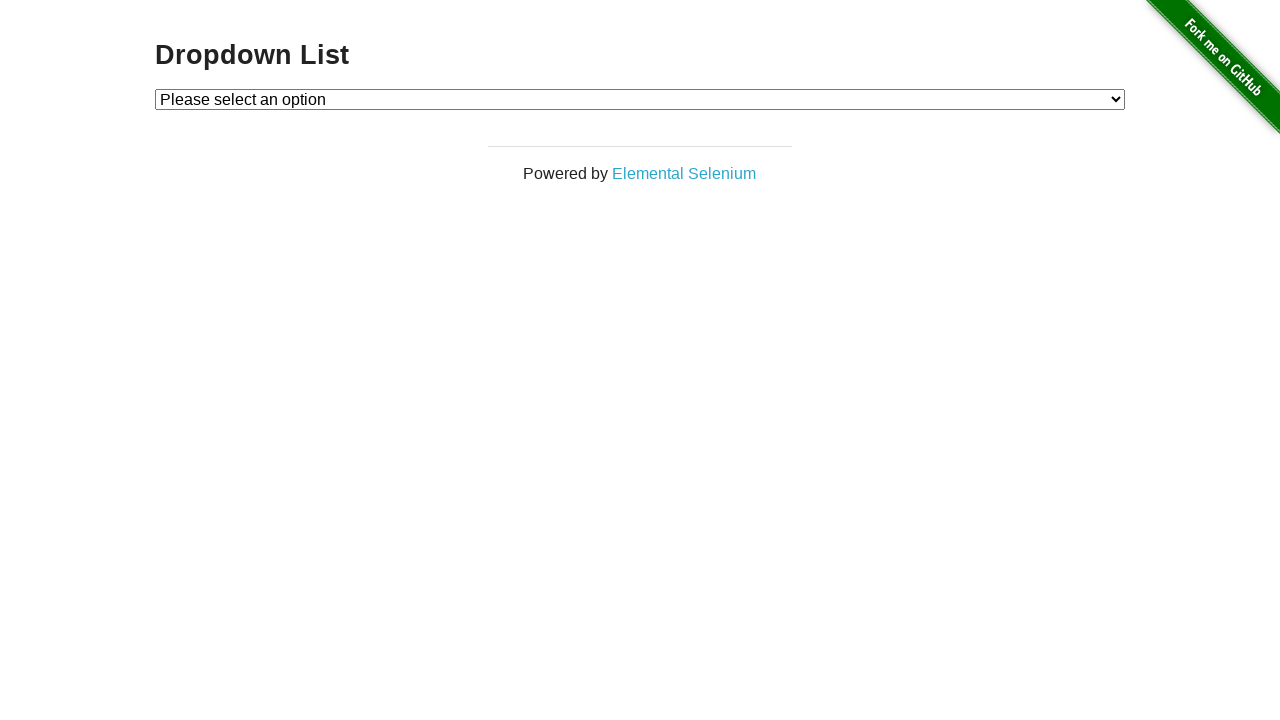

Selected option by value '2' on #dropdown
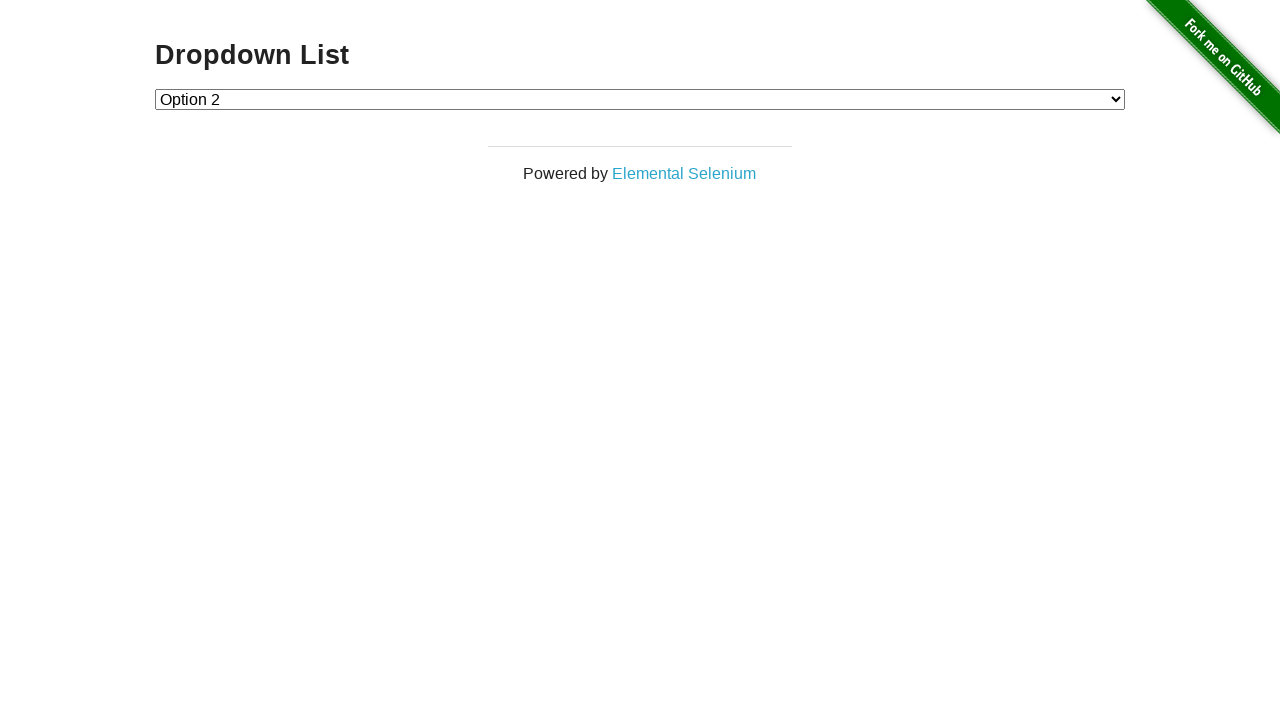

Selected option by index 1 (Option 1) on #dropdown
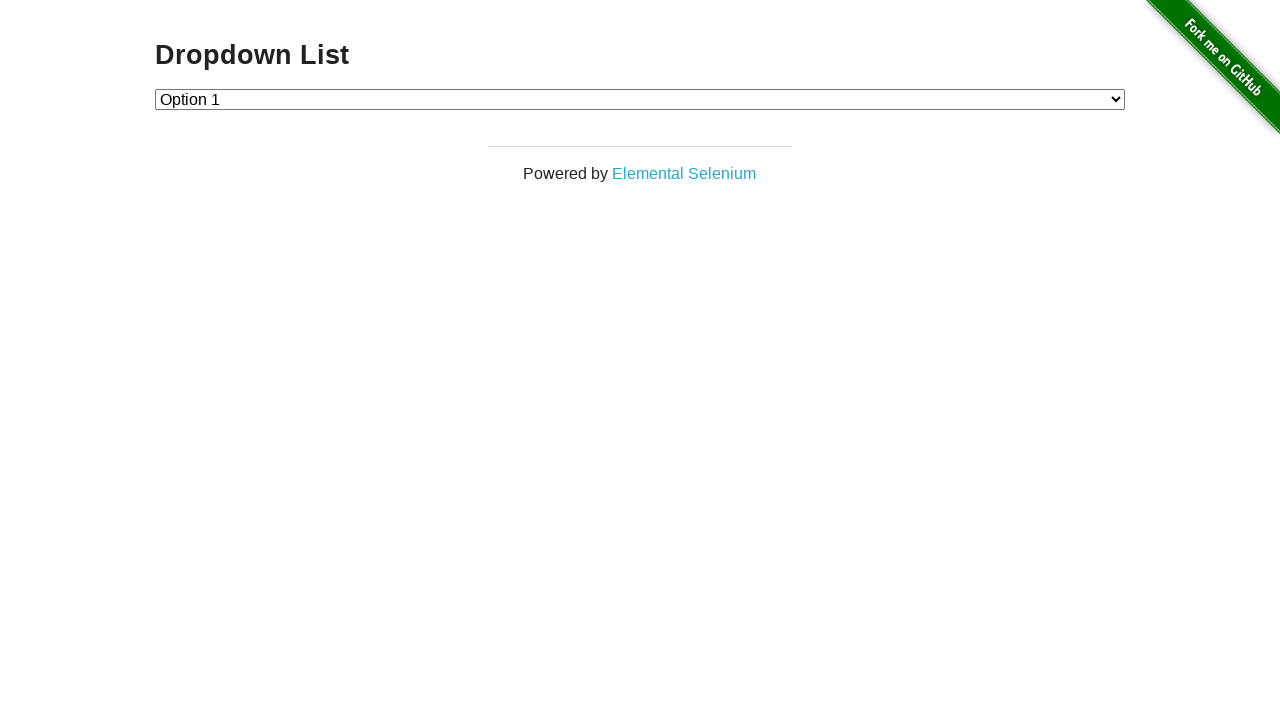

Selected option by visible text 'Option 2' on #dropdown
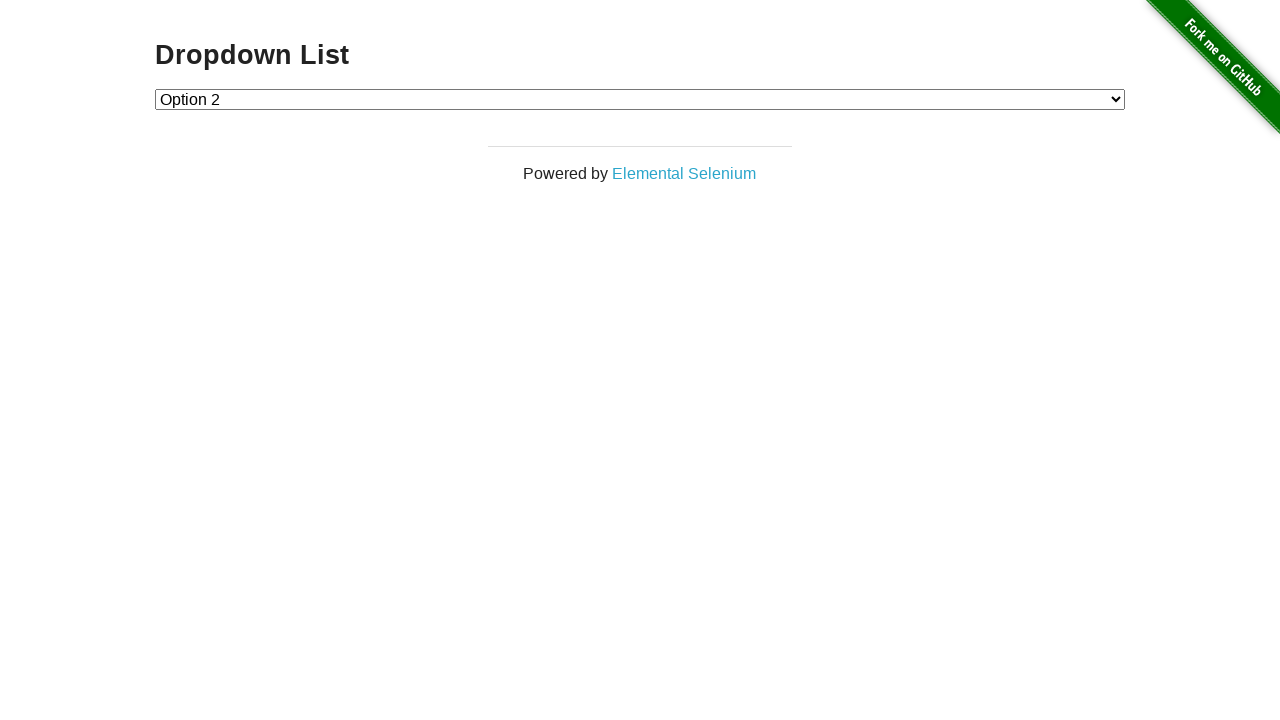

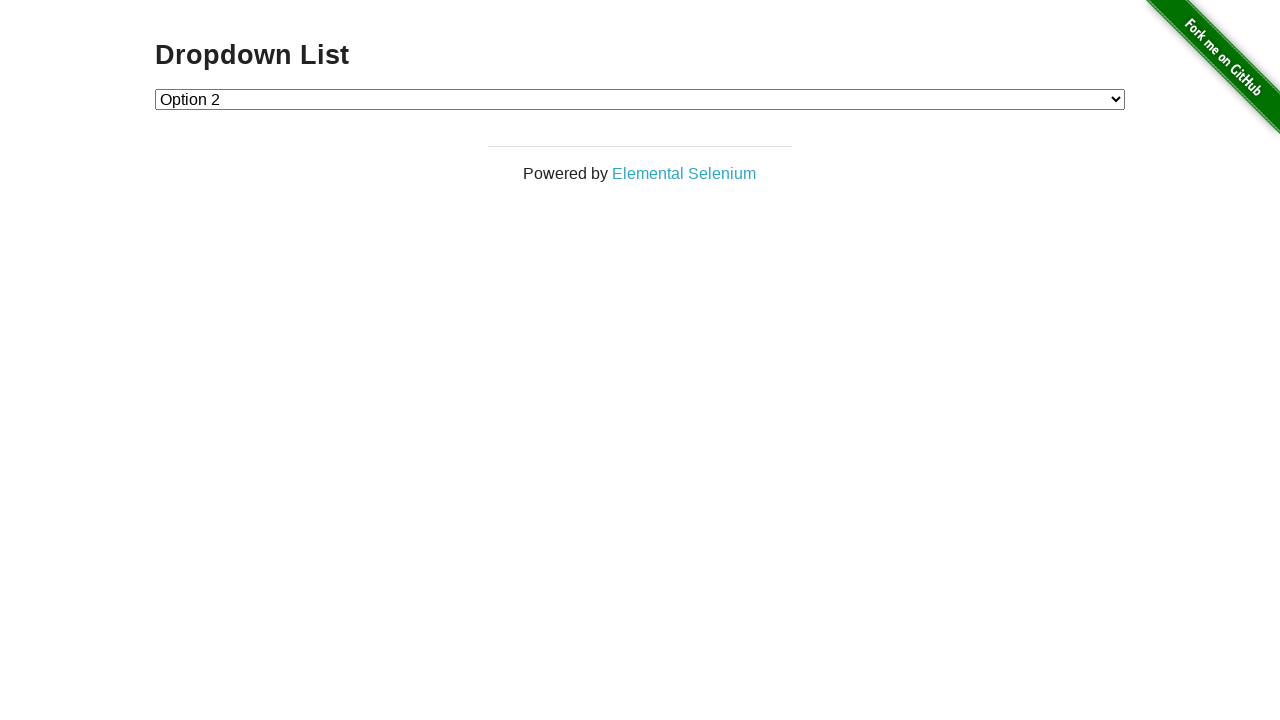